Tests dropdown selection functionality on a trial signup form by selecting different countries from a country dropdown menu, first selecting United States, then iterating through options to select Nigeria.

Starting URL: https://www.orangehrm.com/orangehrm-30-day-trial/

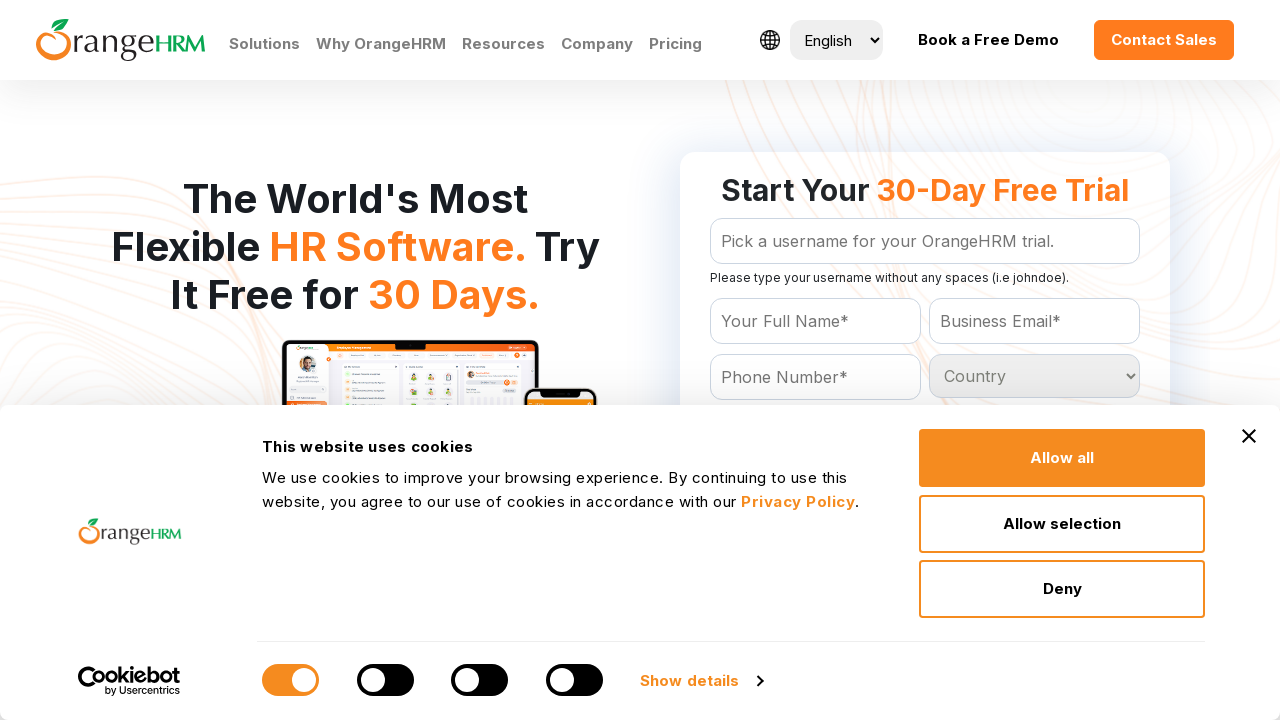

Selected 'United States' from country dropdown on select#Form_getForm_Country
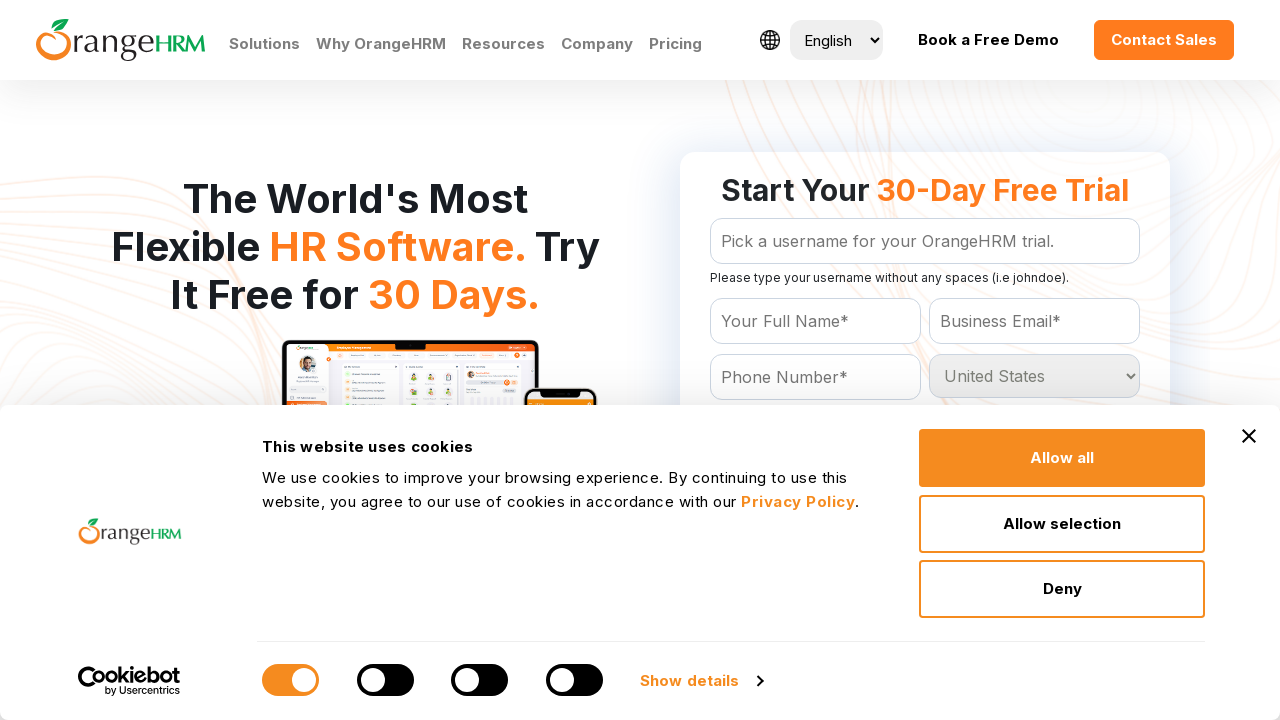

Retrieved all options from country dropdown
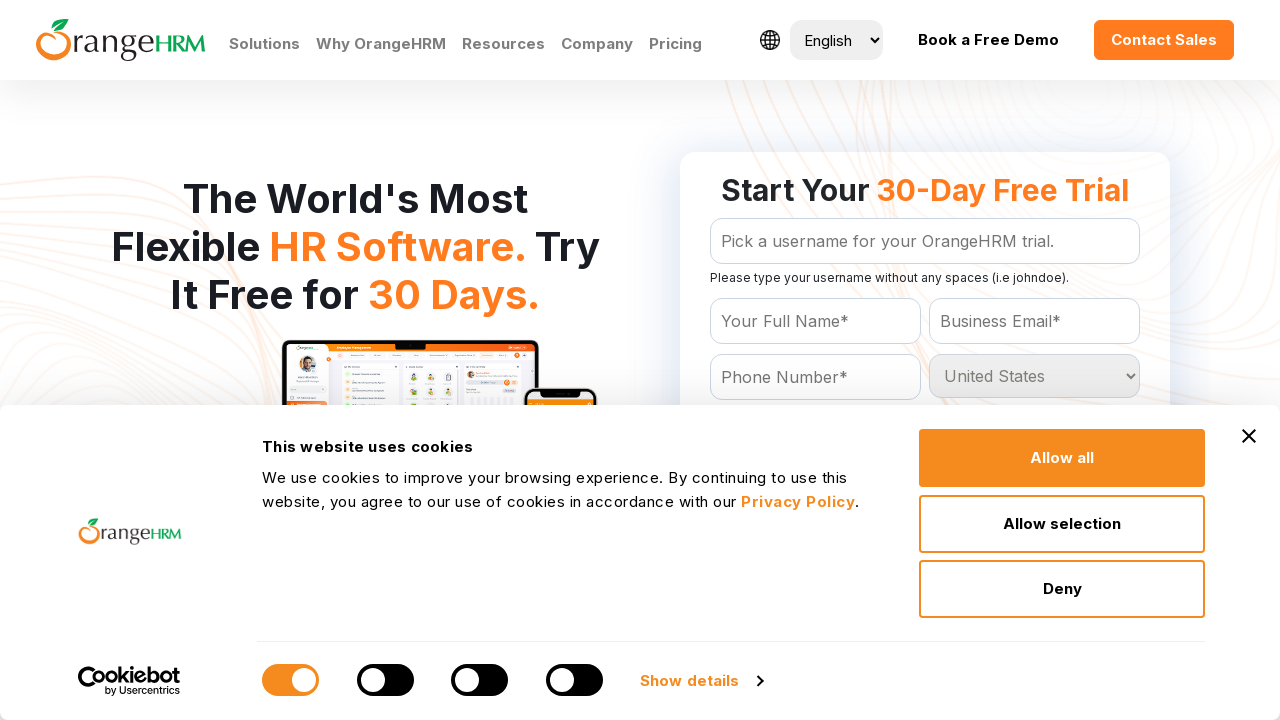

Waited for selection to be visible
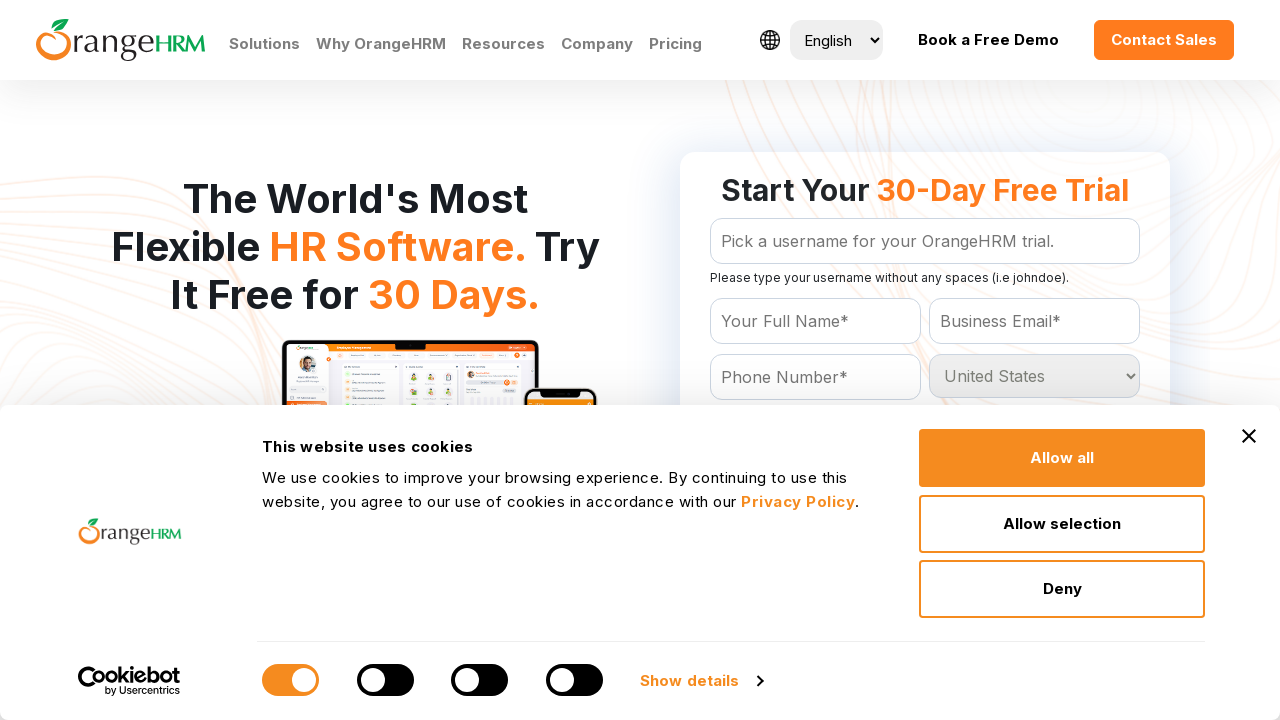

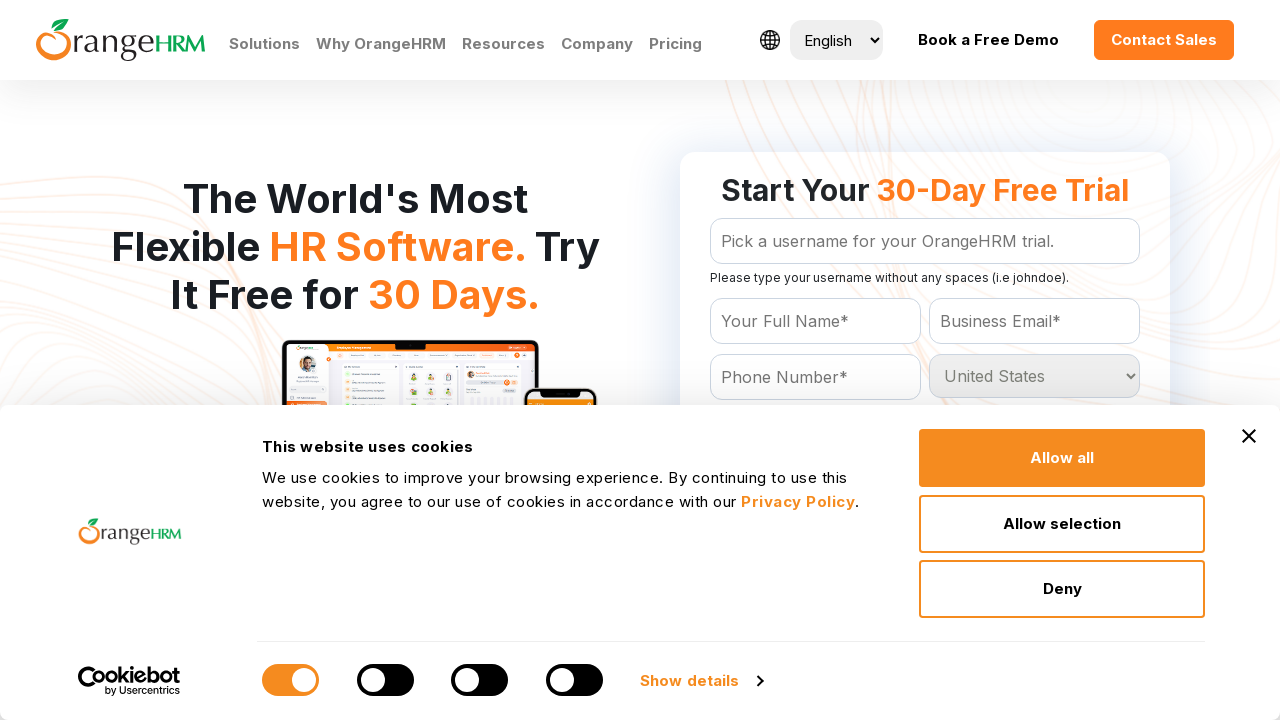